Tests the broken link on the broken links page by clicking it and verifying it navigates to a 500 error page

Starting URL: https://demoqa.com/broken

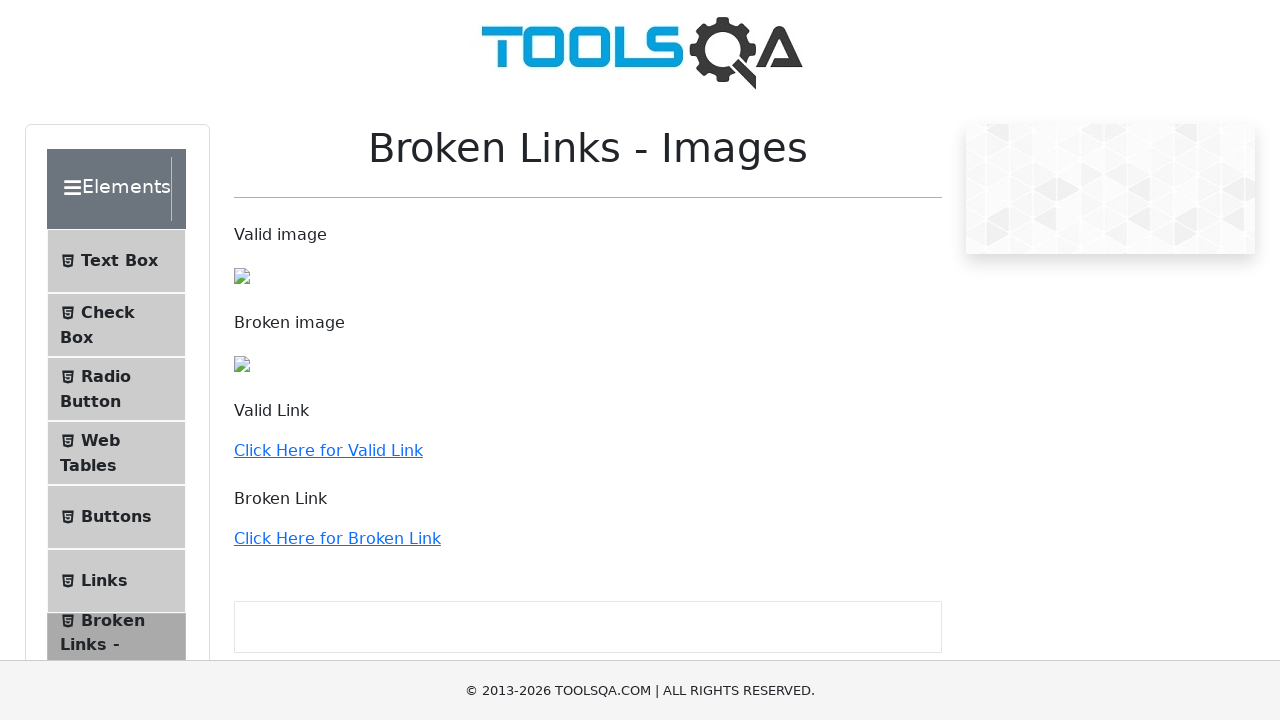

Clicked the broken link 'Click Here for Broken Link' at (337, 538) on a:has-text('Click Here for Broken Link')
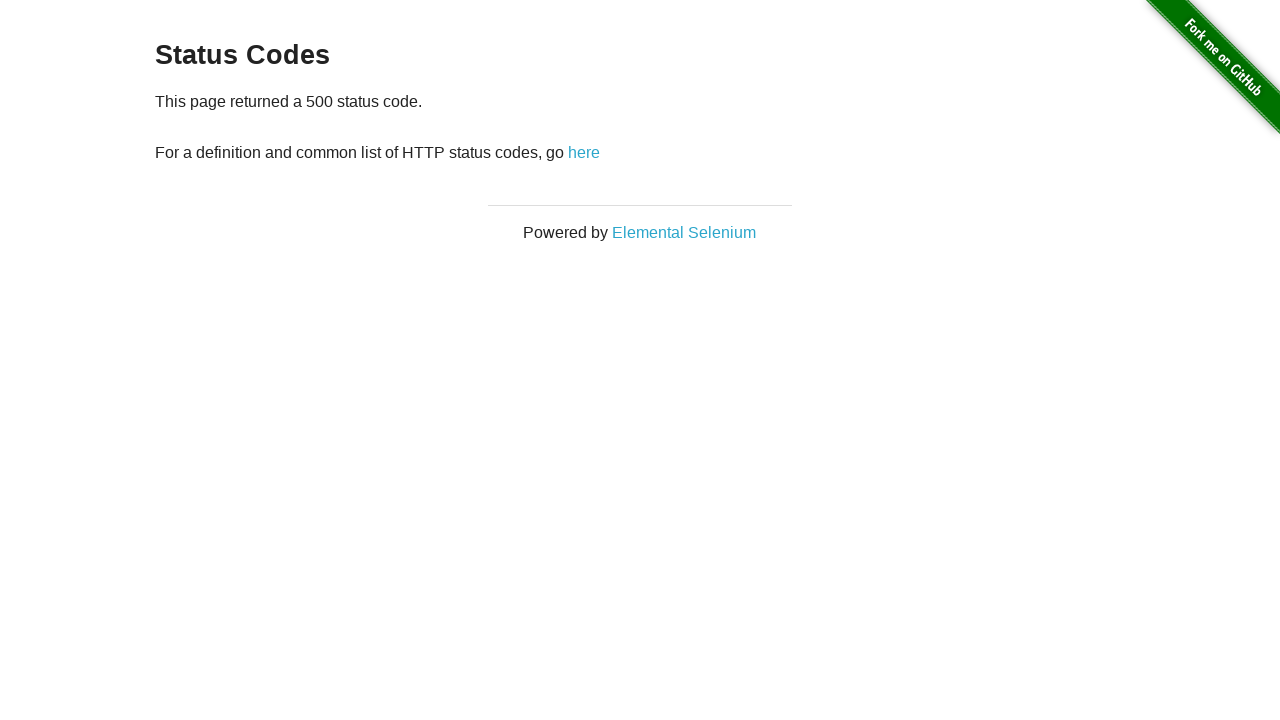

Navigated to 500 error page
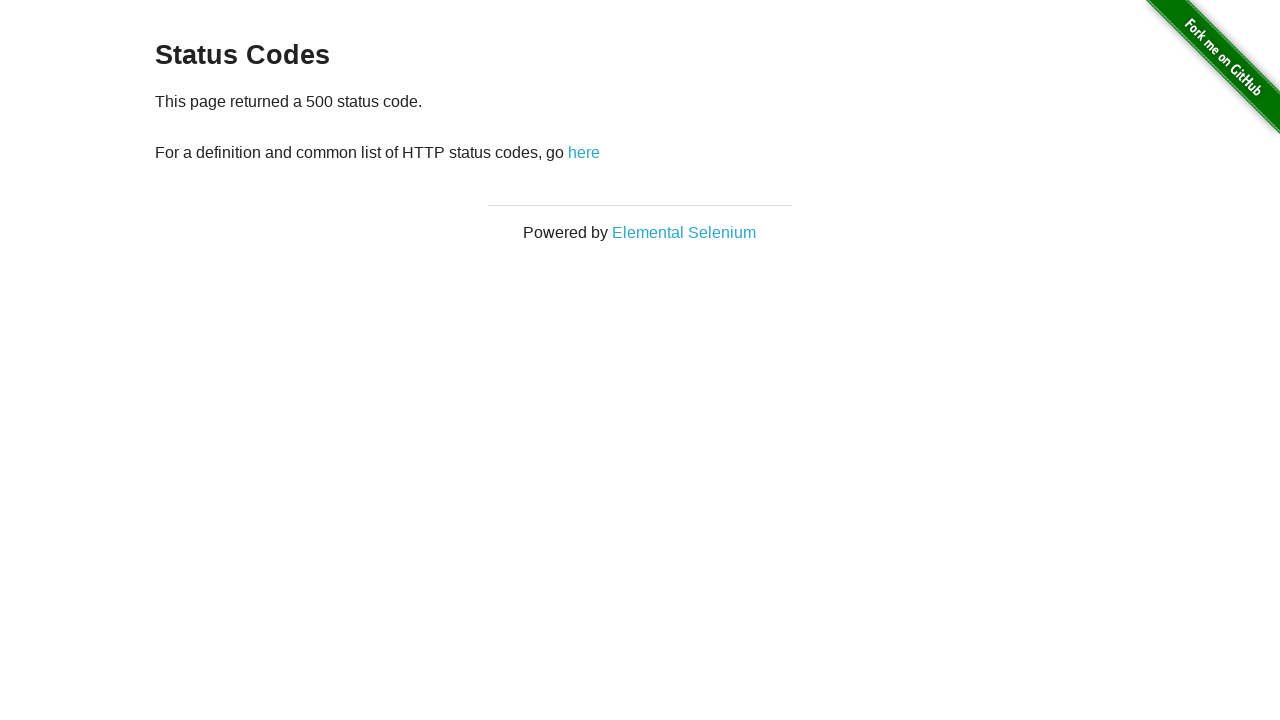

Verified 500 status code is displayed on the page
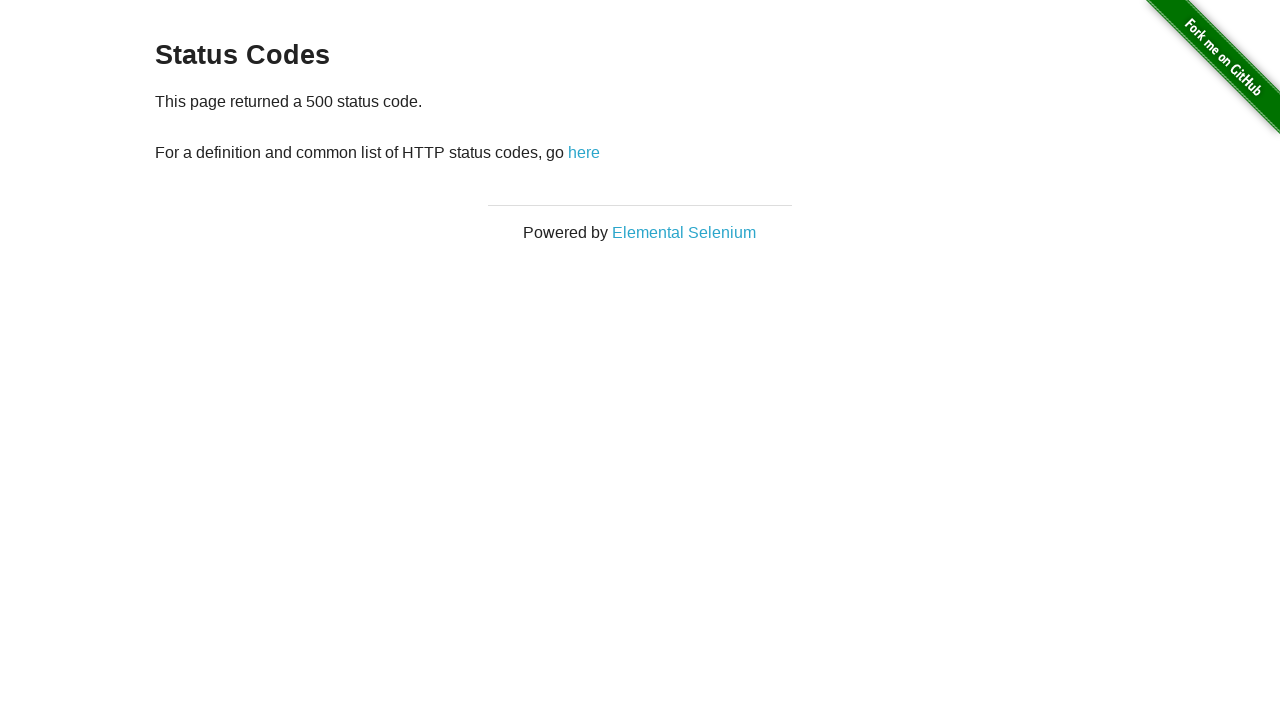

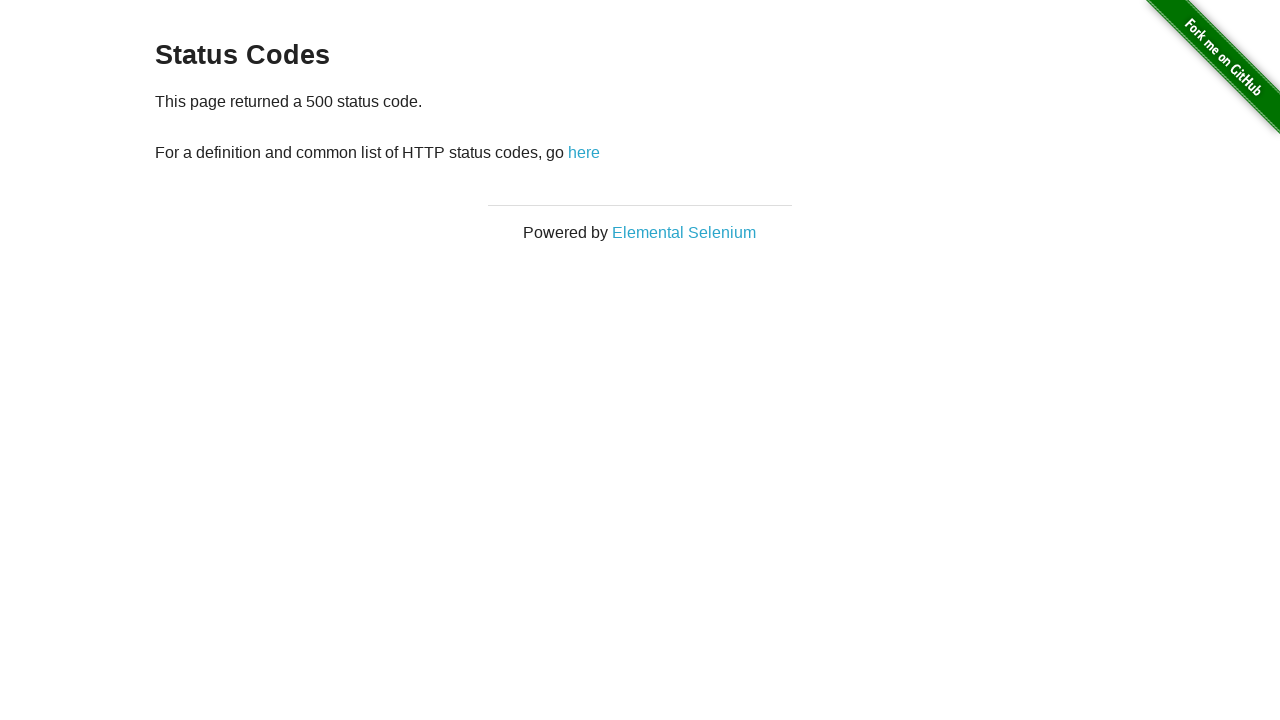